Tests multiple browser windows functionality by clicking a link that opens a new window, switching to the child window to verify content, closing it, and switching back to the parent window.

Starting URL: https://the-internet.herokuapp.com/windows

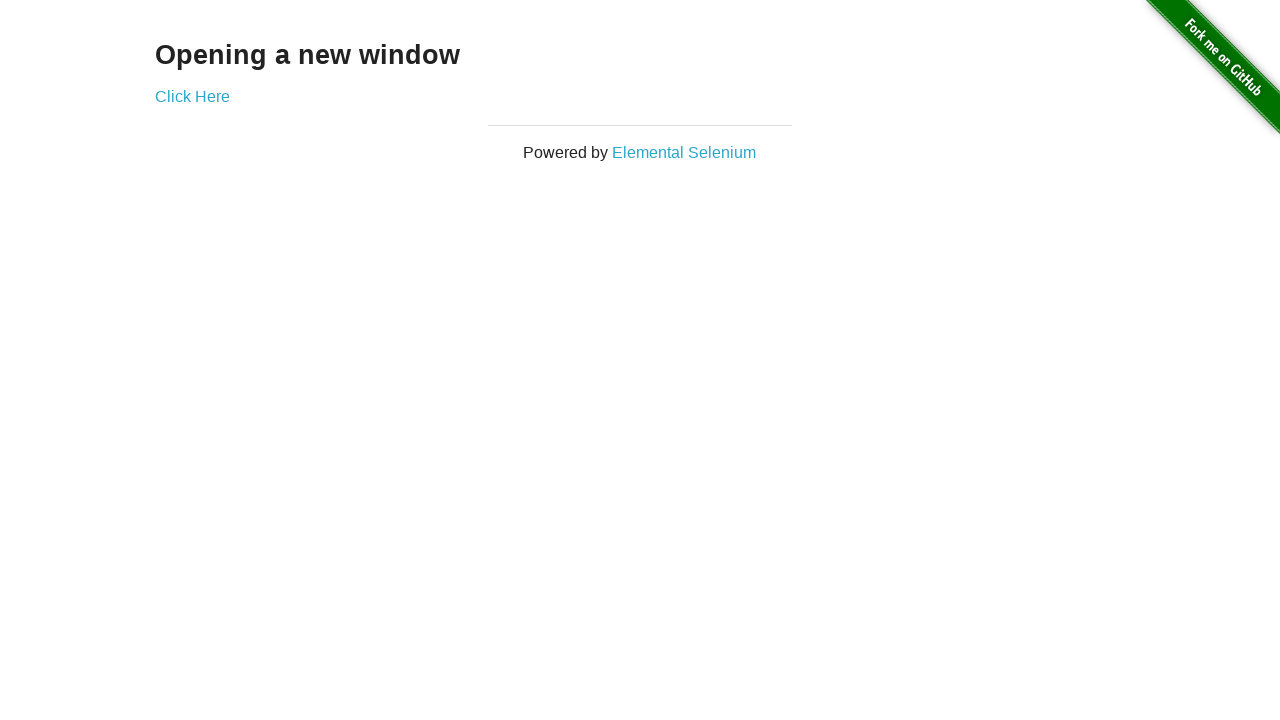

Clicked link to open new window and captured new page object at (192, 96) on xpath=//div[@class='example']/a
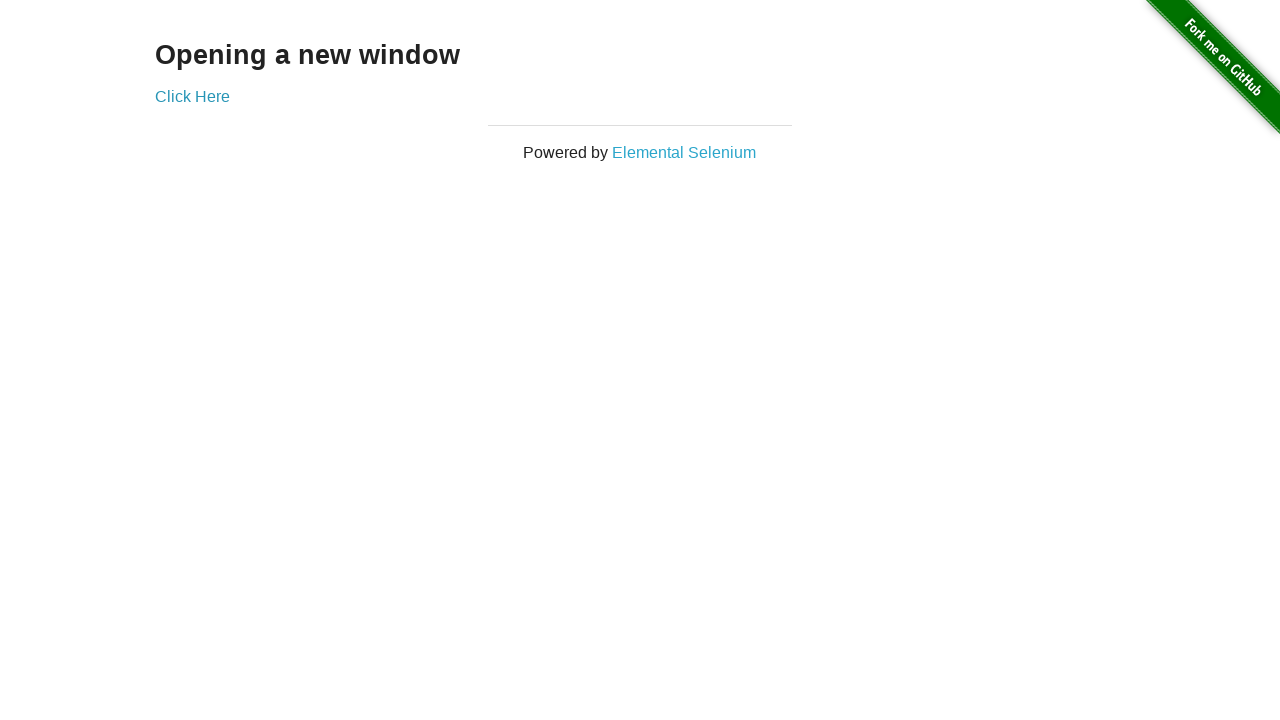

Child window loaded and h3 element appeared
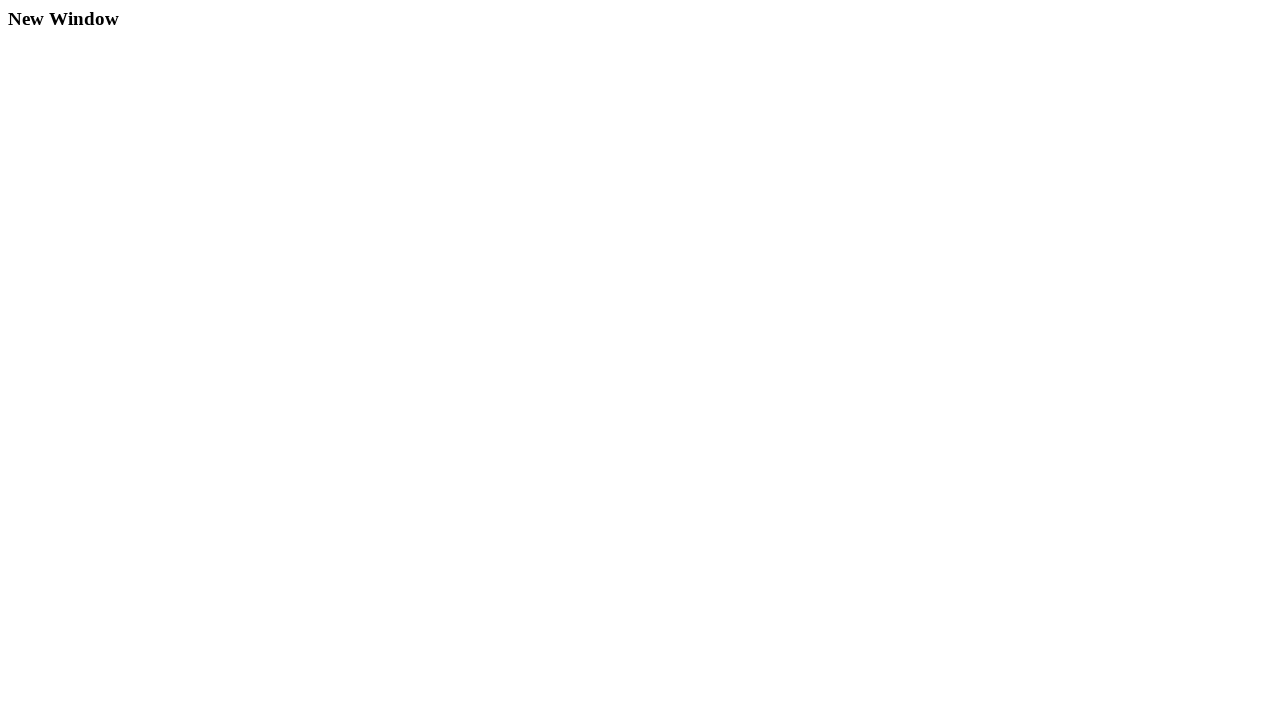

Closed child window
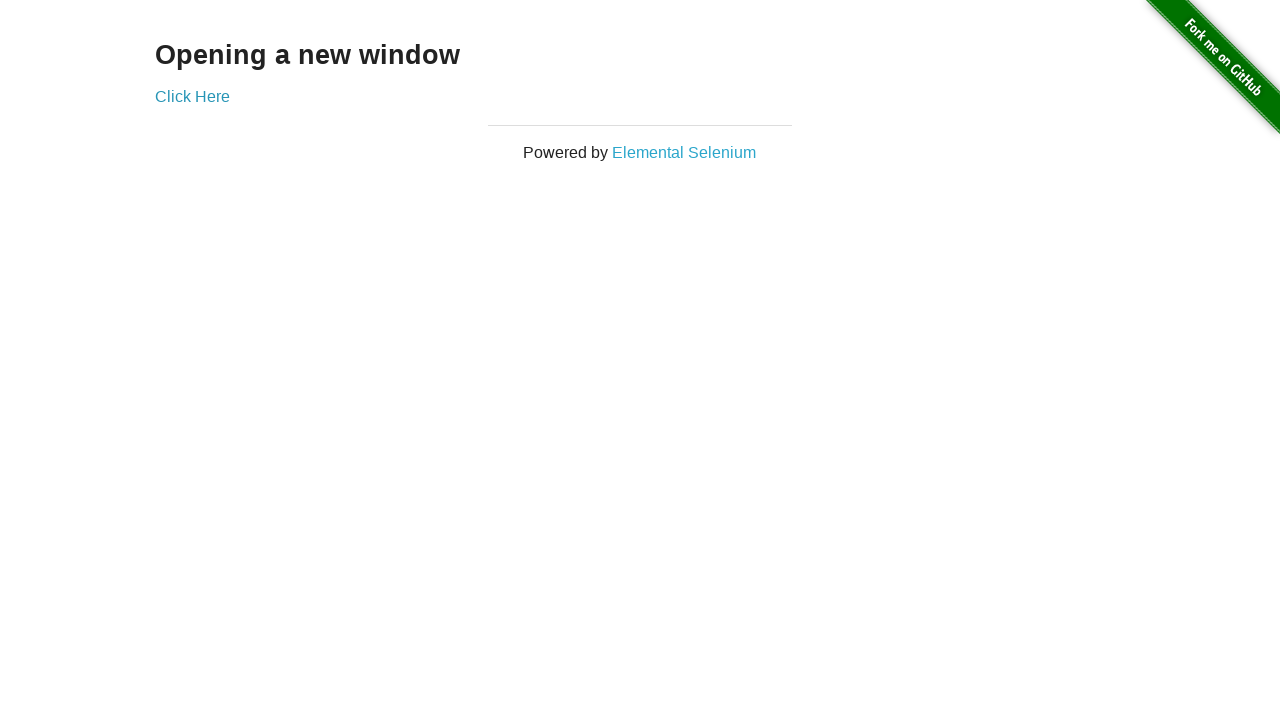

Verified parent window is still active with h3 element present
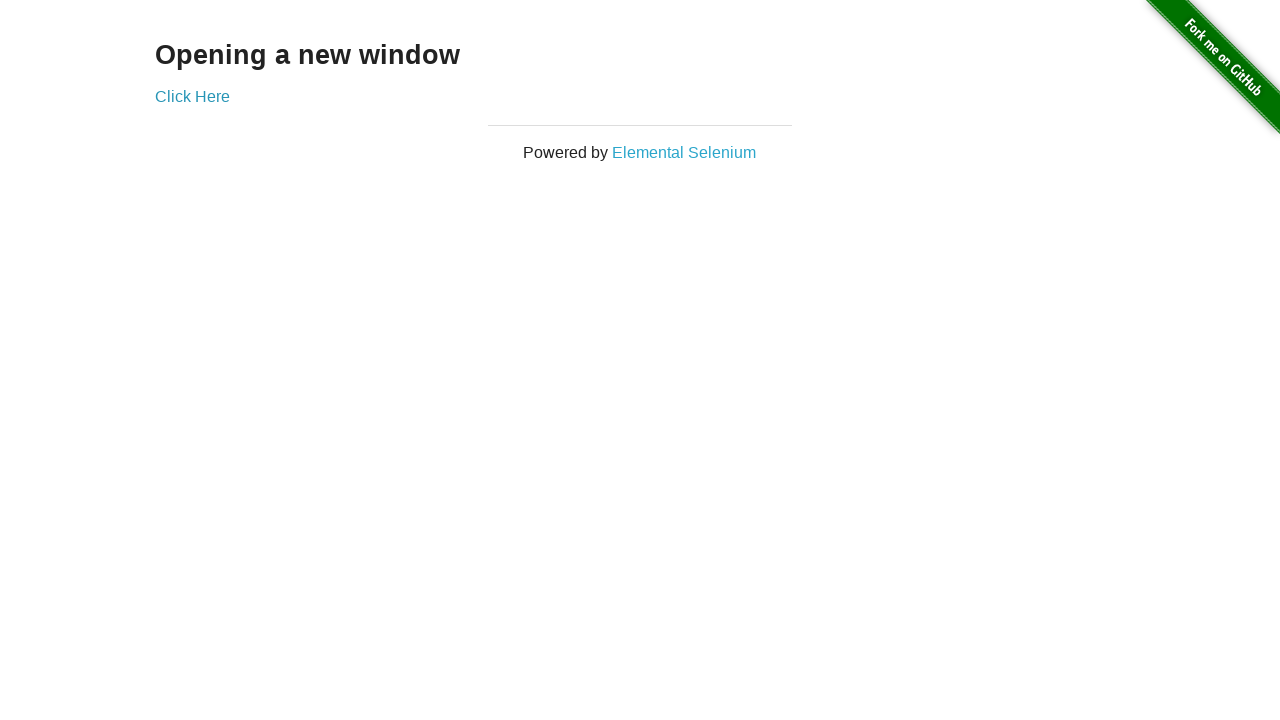

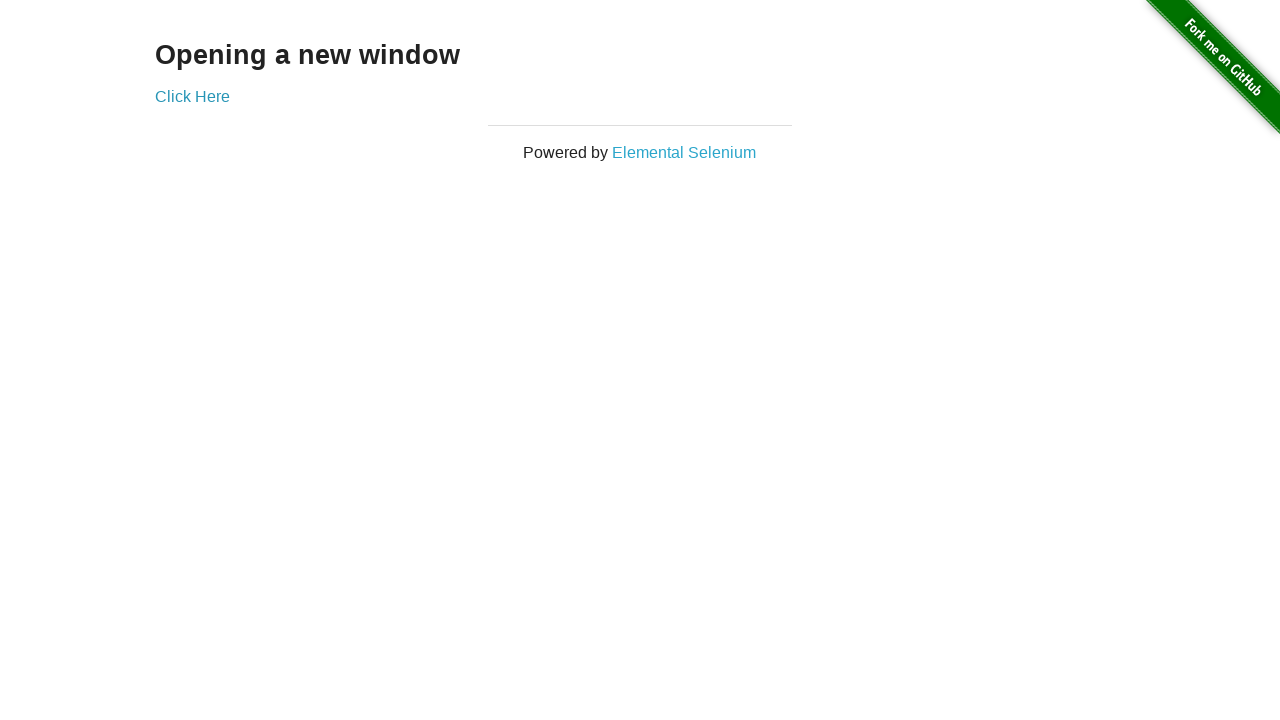